Fills out a practice form on Techlistic website using keyboard navigation with TAB and arrow keys to move between fields and make selections

Starting URL: https://www.techlistic.com/p/selenium-practice-form.html

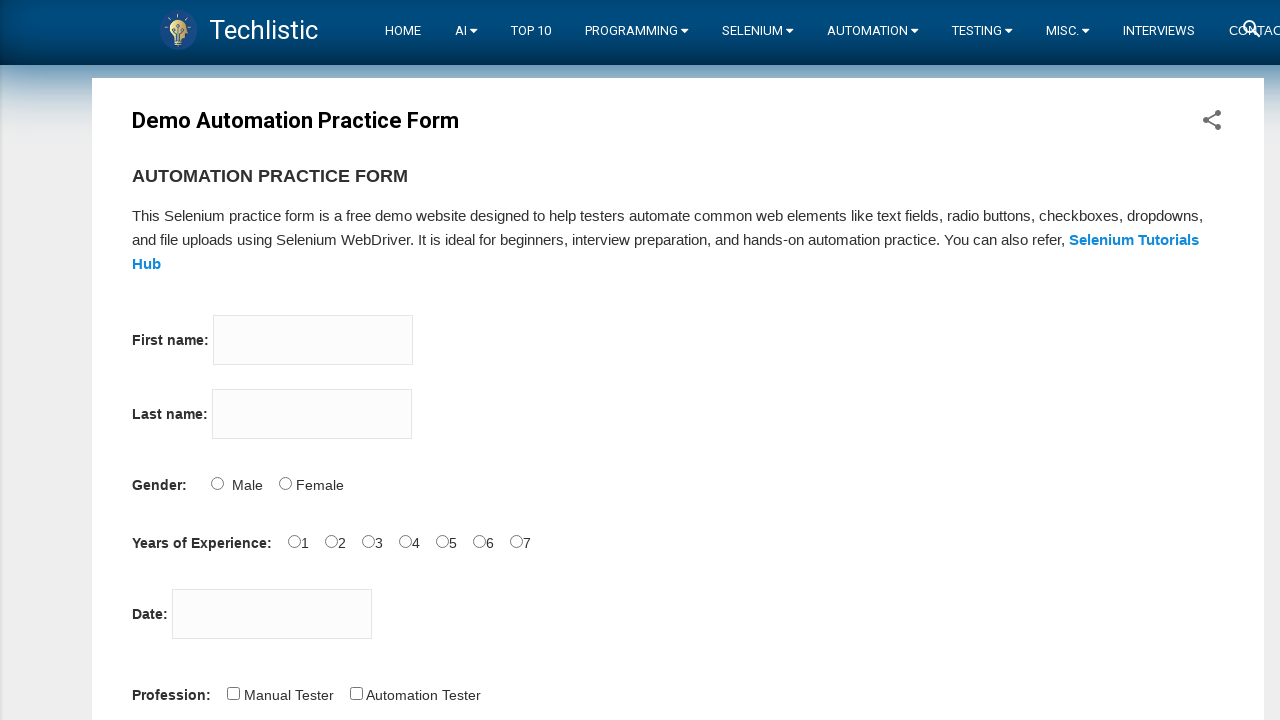

Clicked on first name field at (313, 340) on input[name='firstname']
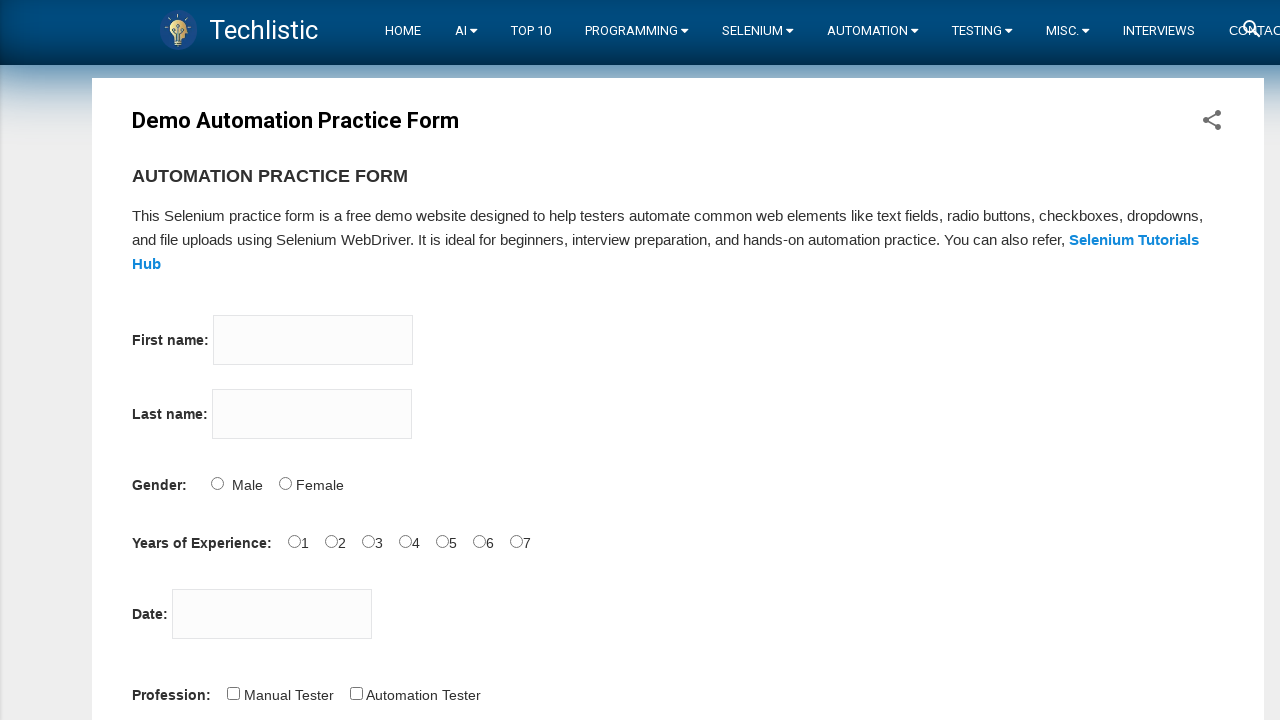

Typed first name 'Sarah'
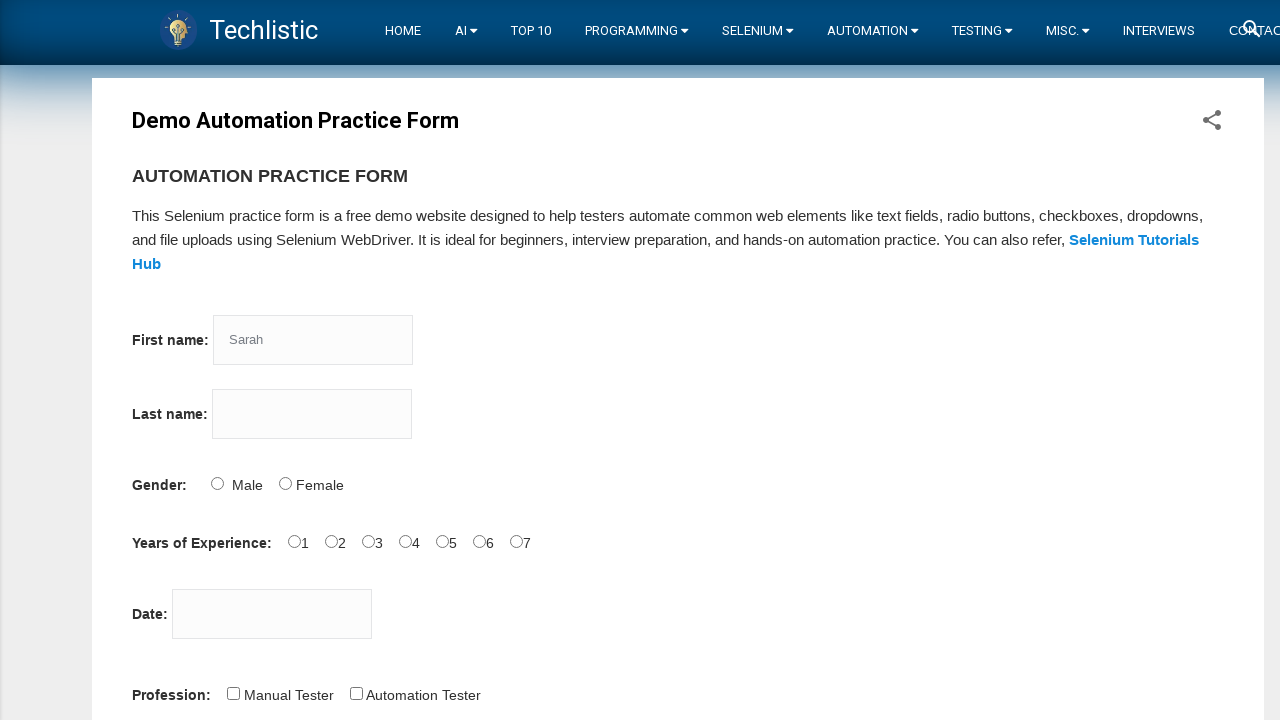

Pressed Tab to move to last name field
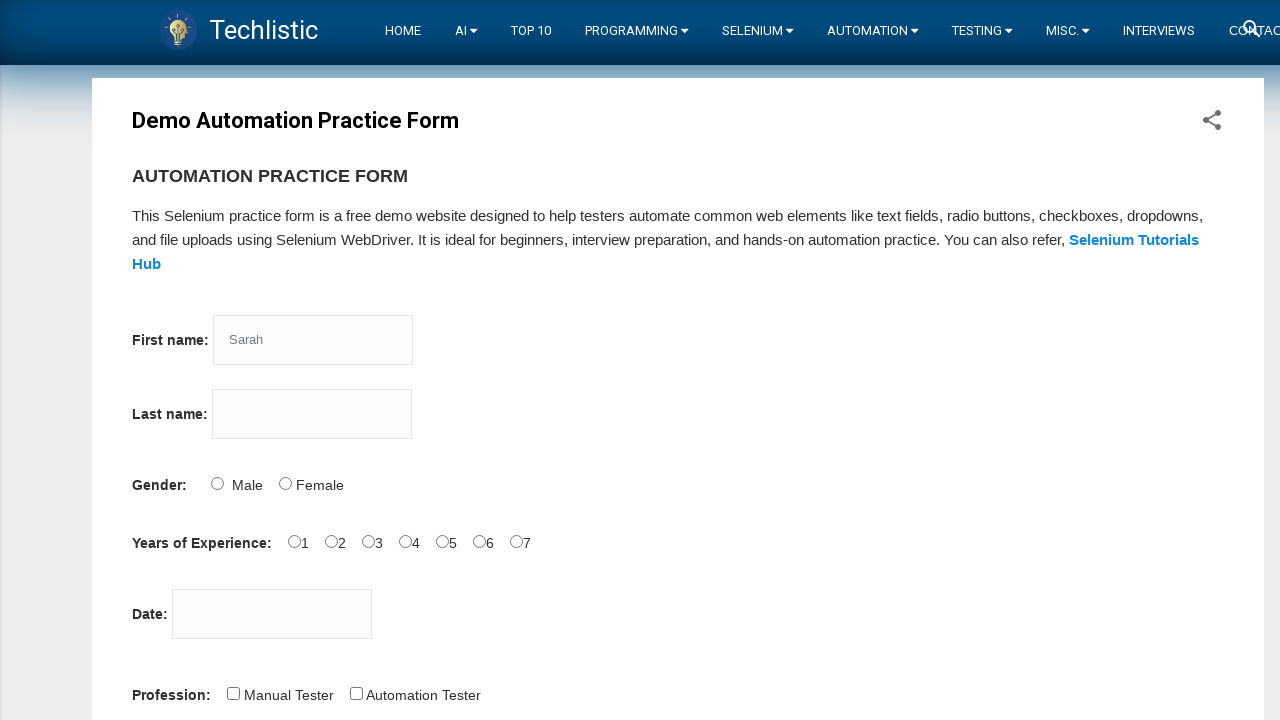

Typed last name 'Johnson'
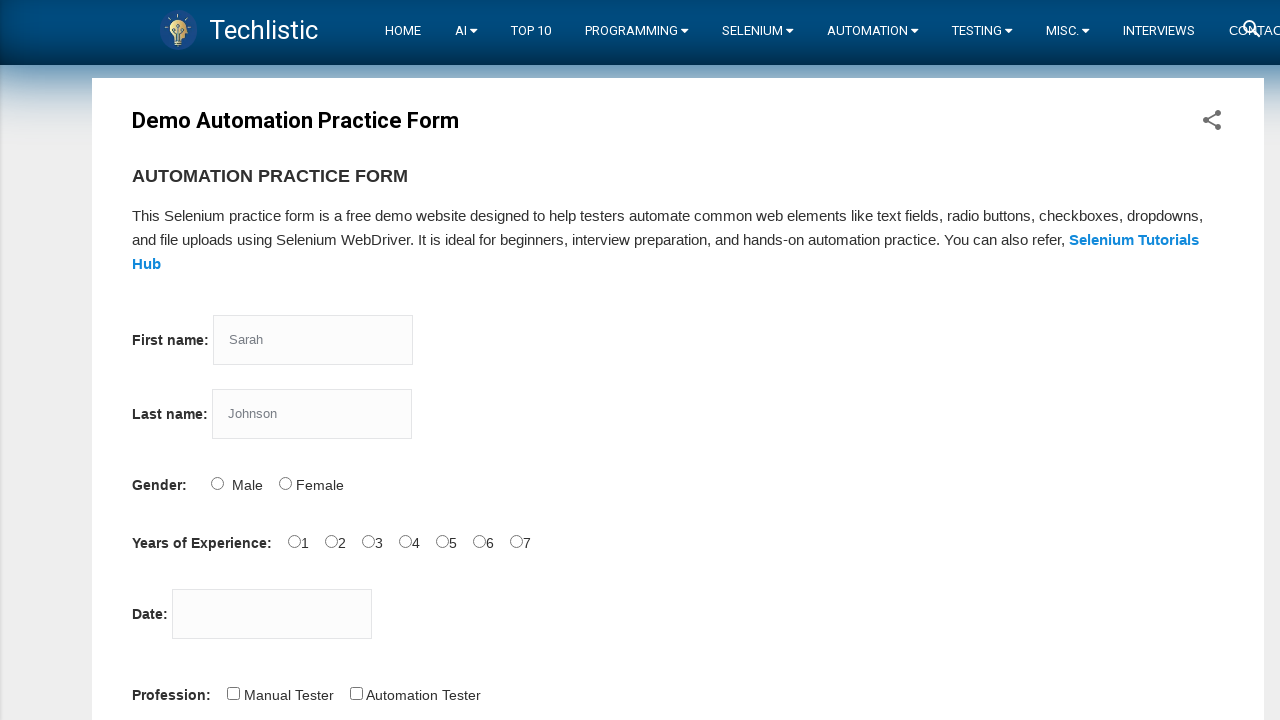

Pressed Tab to move to gender field
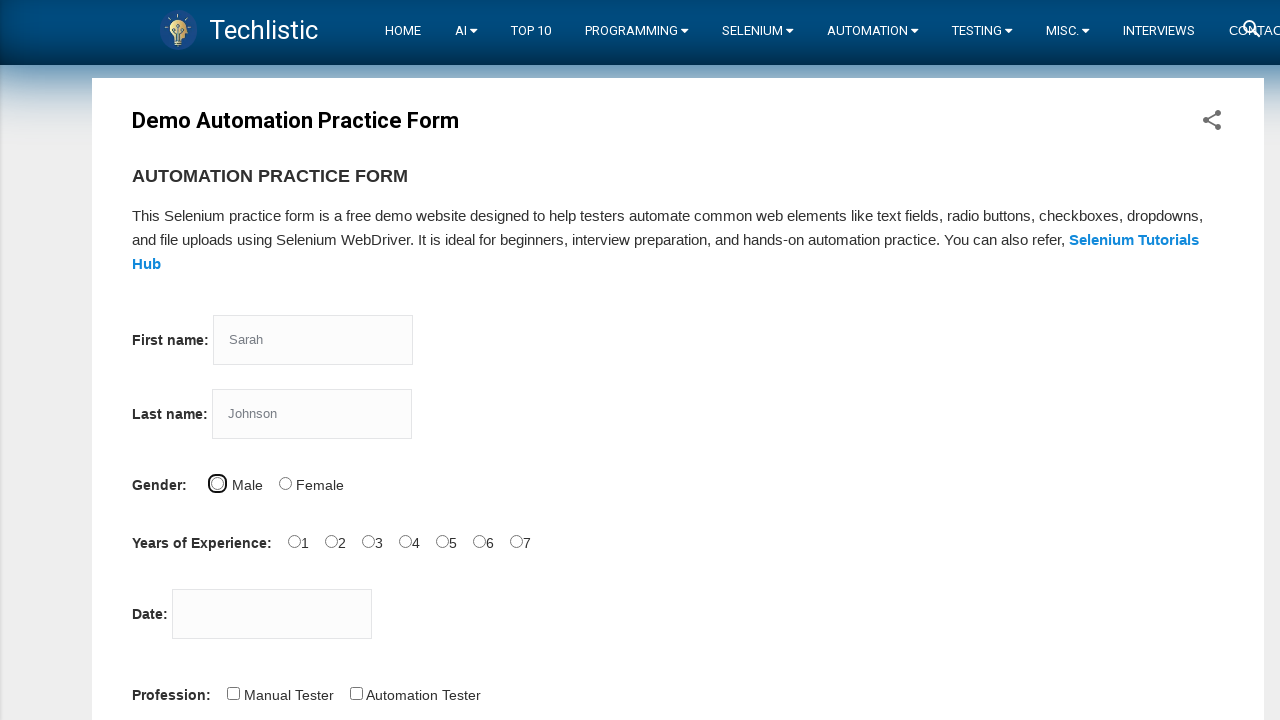

Pressed ArrowRight to select Female gender option
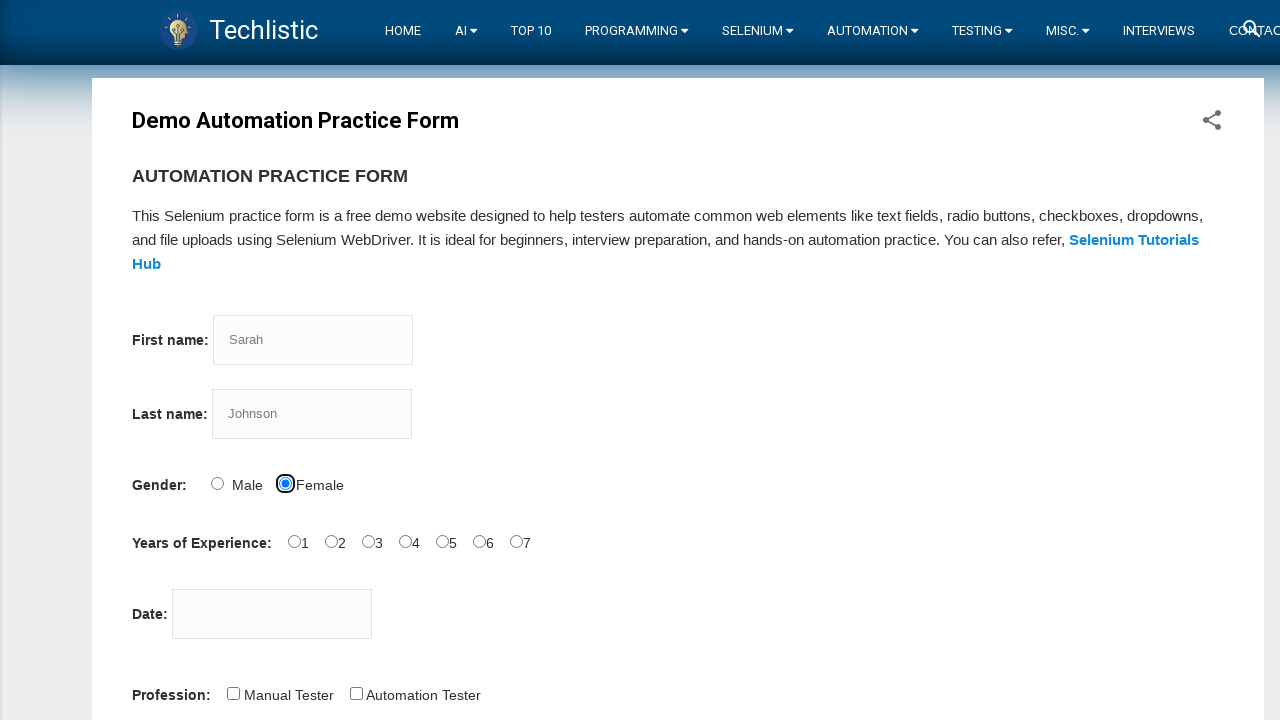

Pressed Tab to move to years of experience field
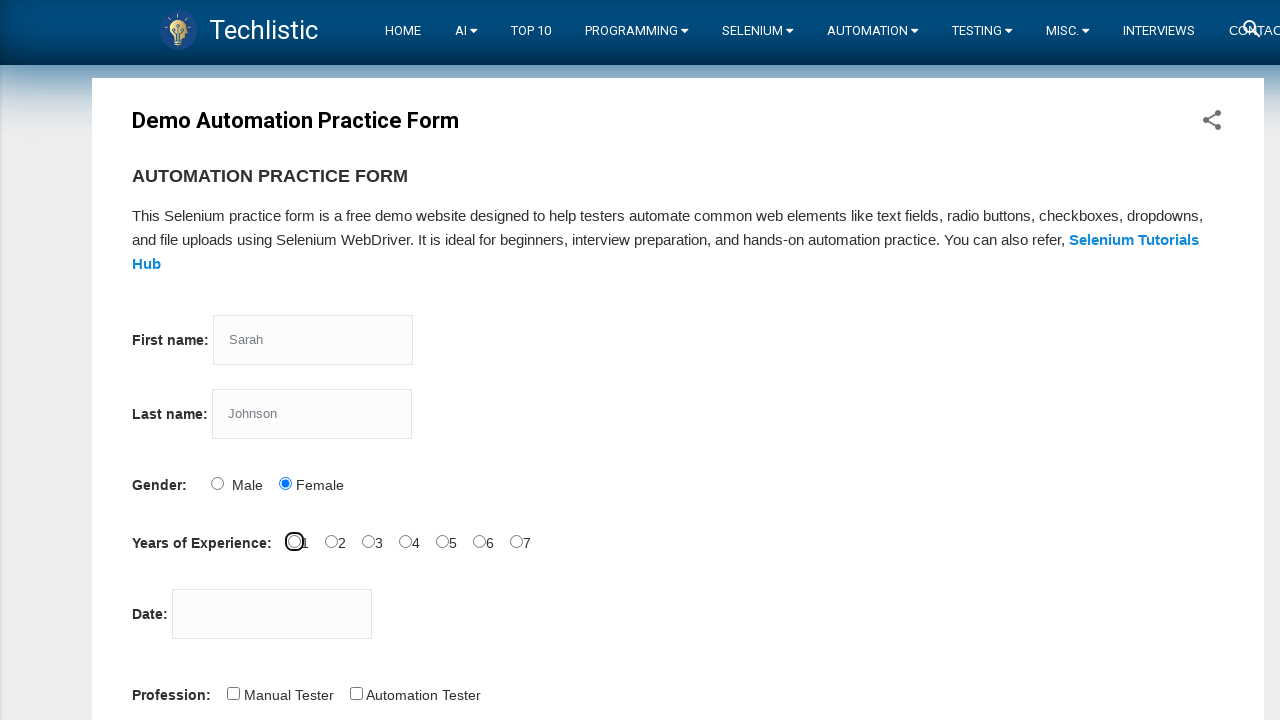

Pressed ArrowRight to navigate experience options (1st)
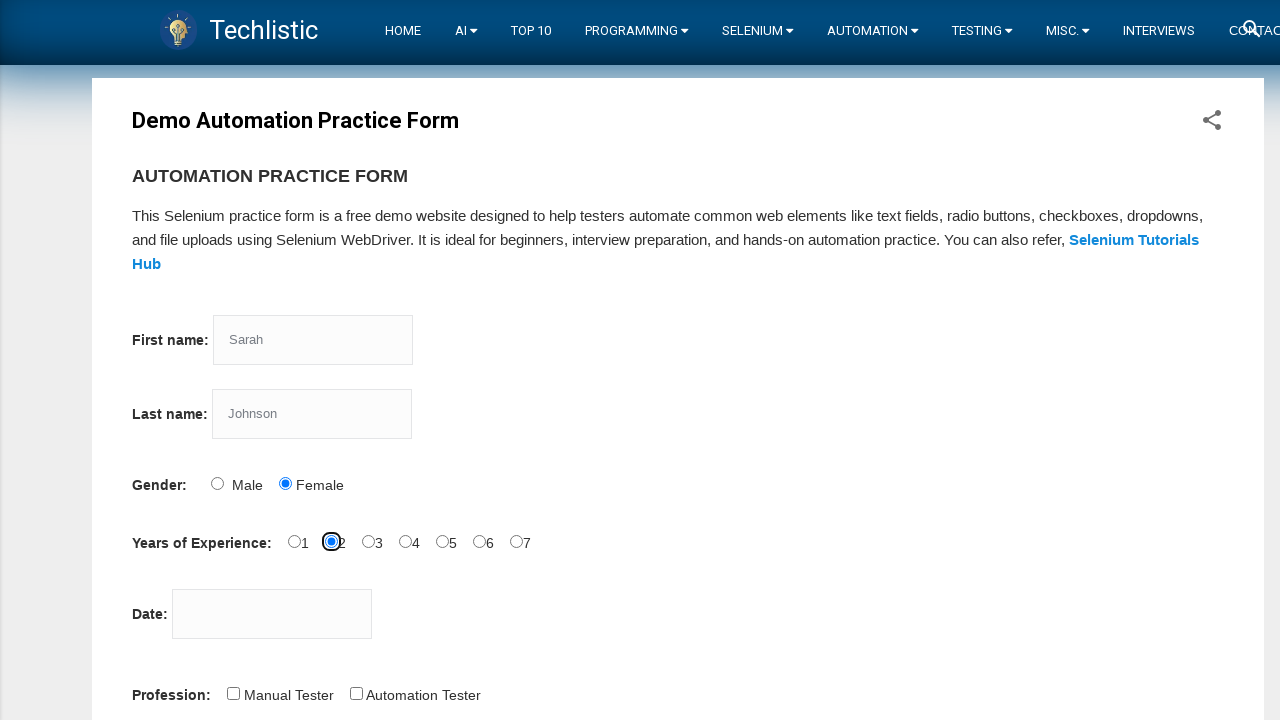

Pressed ArrowRight to navigate experience options (2nd)
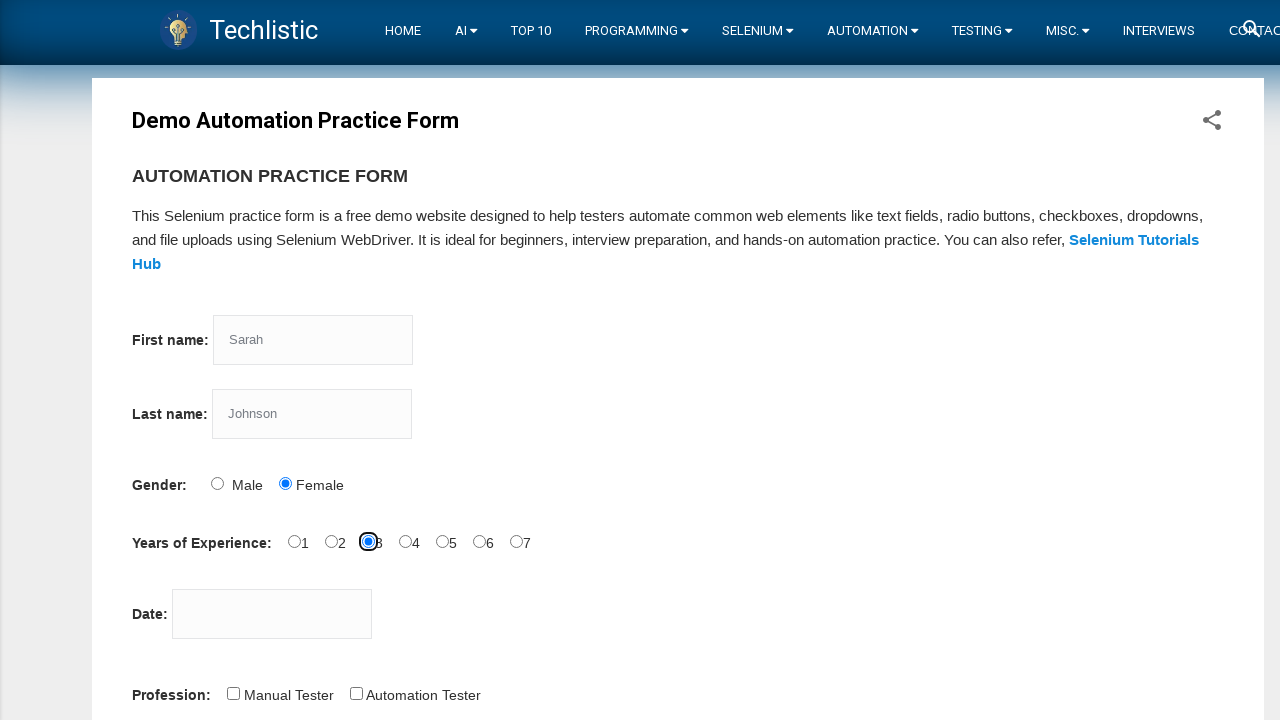

Pressed ArrowRight to navigate experience options (3rd)
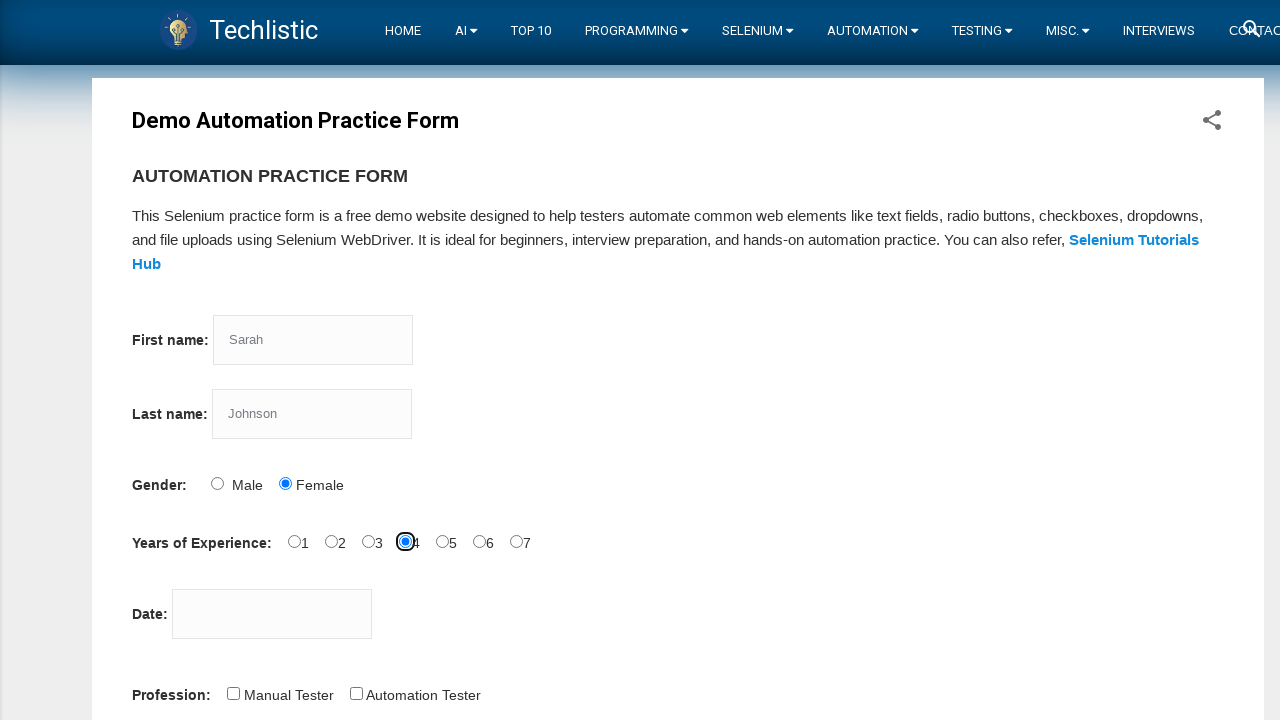

Pressed Tab to move to date field
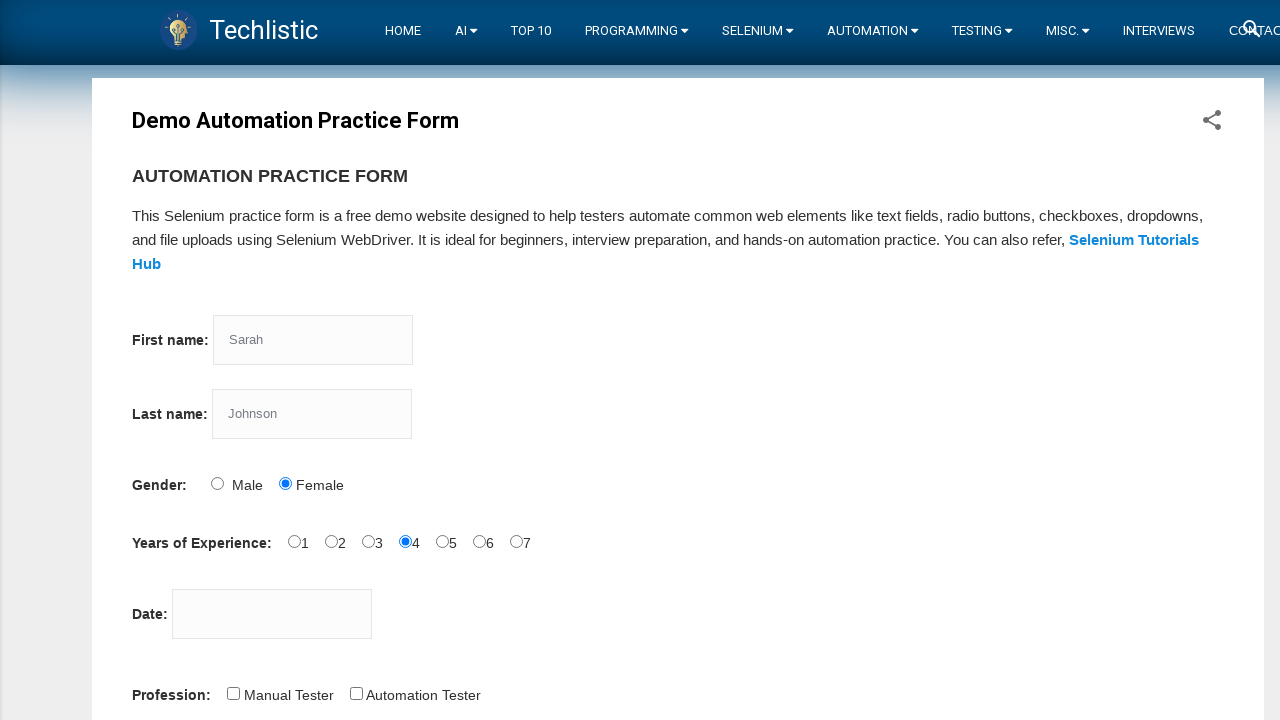

Typed date '03/15/2023'
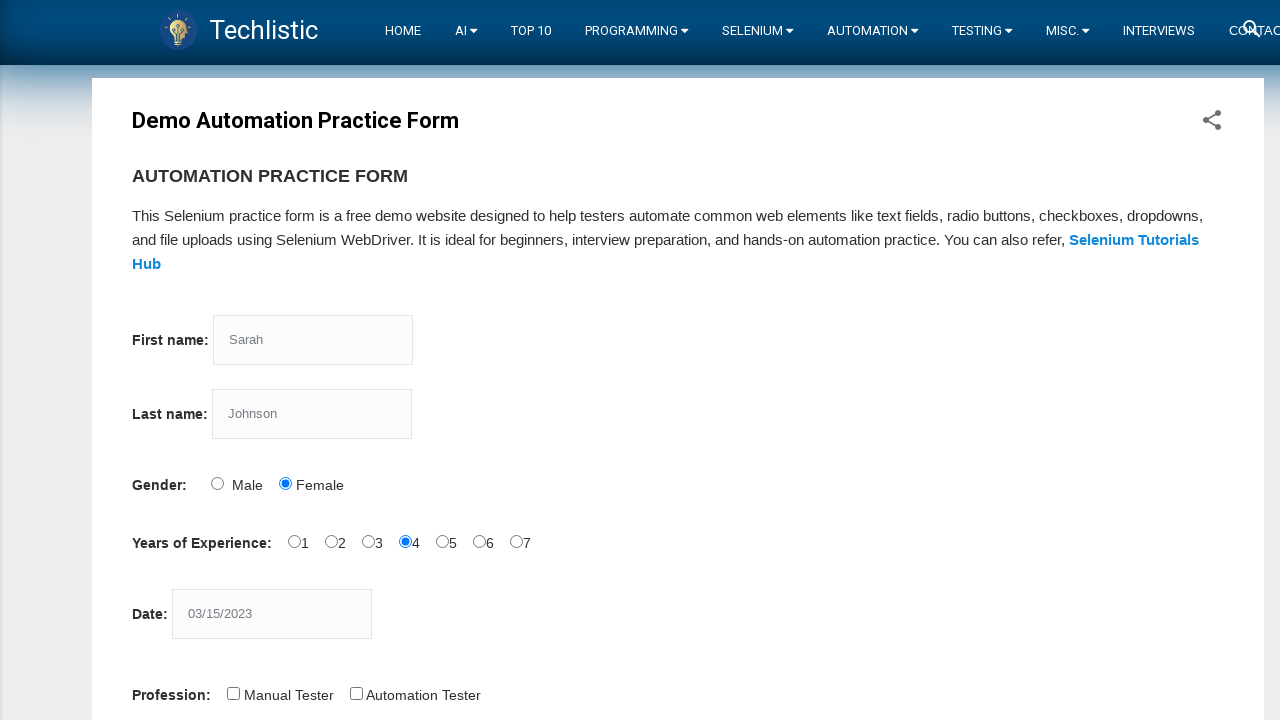

Pressed Tab to navigate forward (1st)
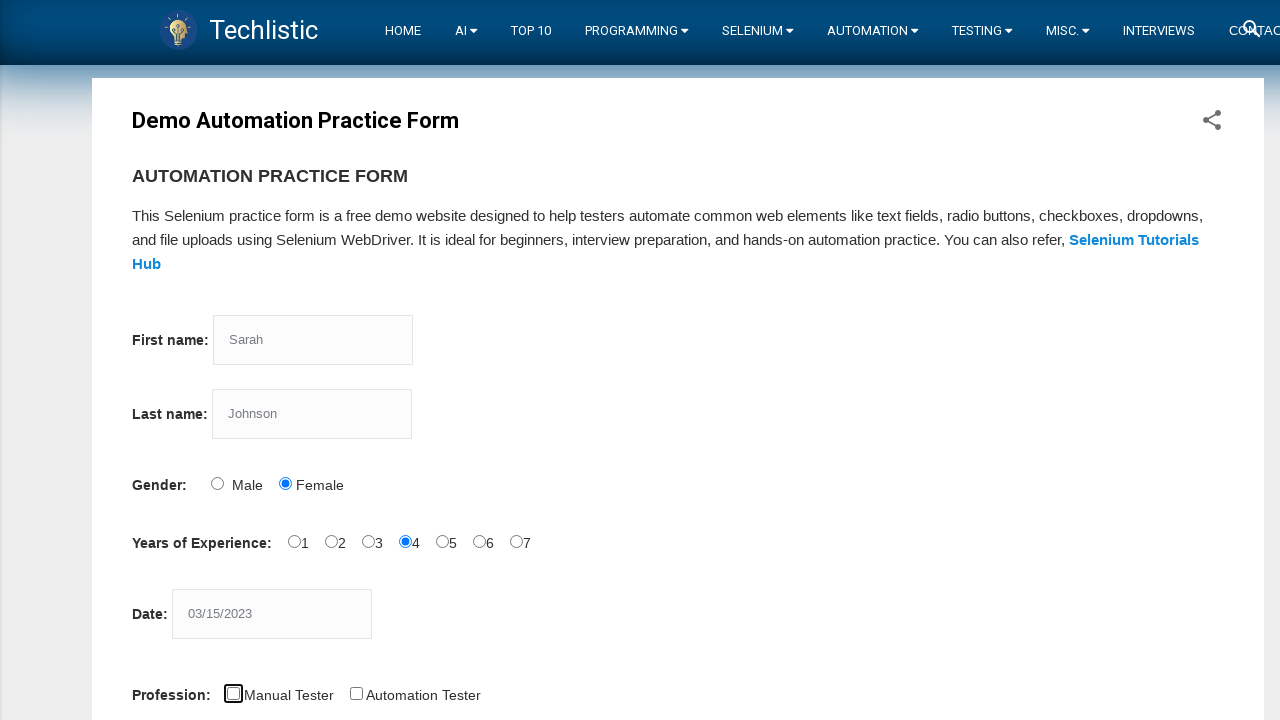

Pressed Tab to move to profession checkbox (2nd)
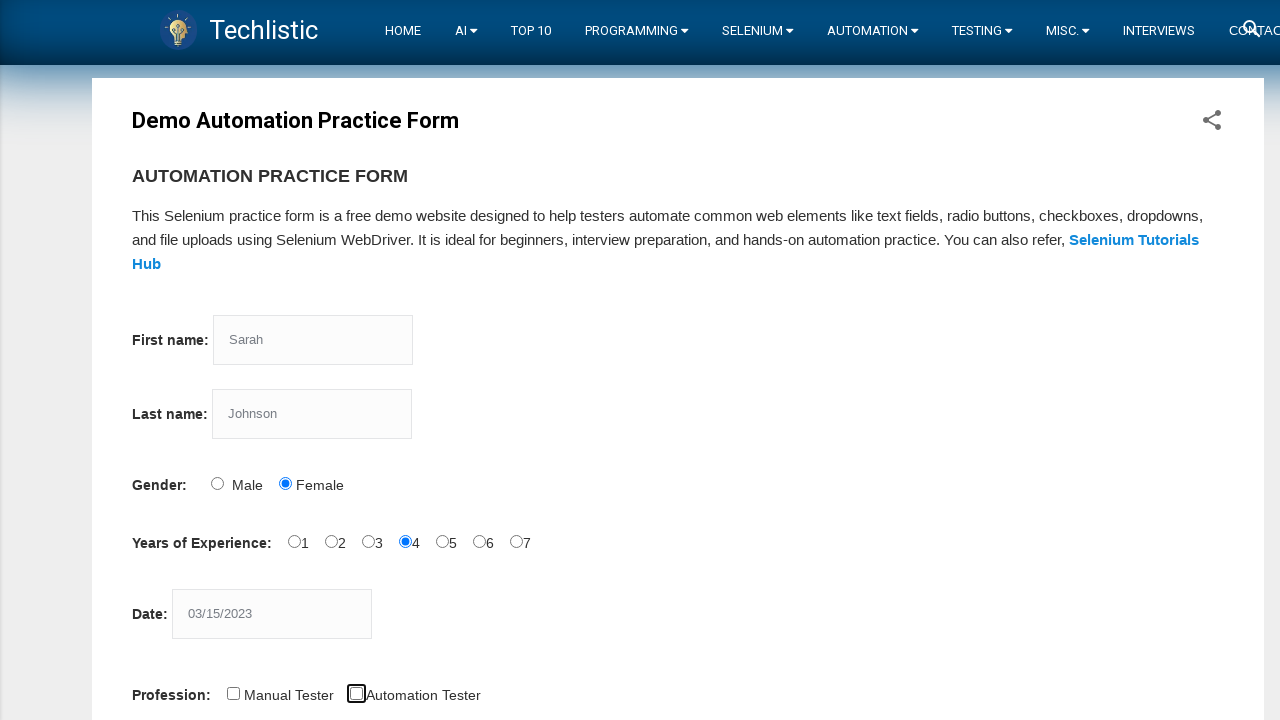

Pressed Space to select profession checkbox
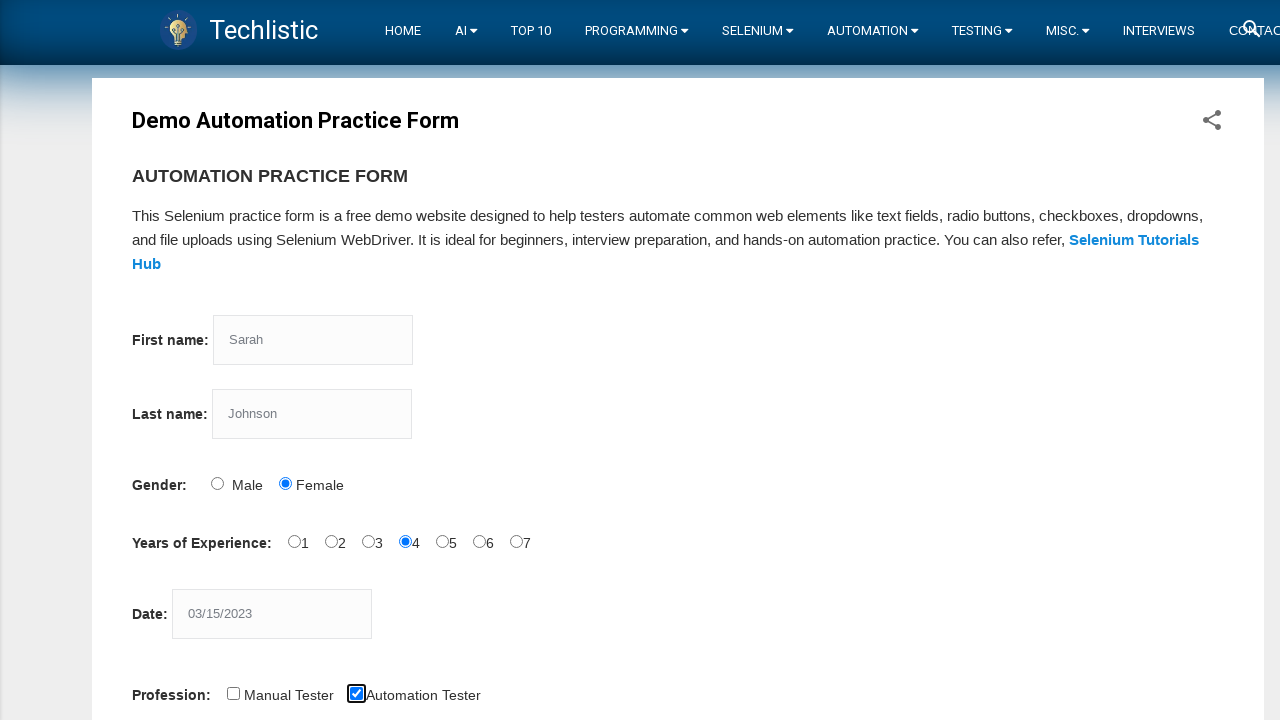

Pressed Tab to navigate forward (1st)
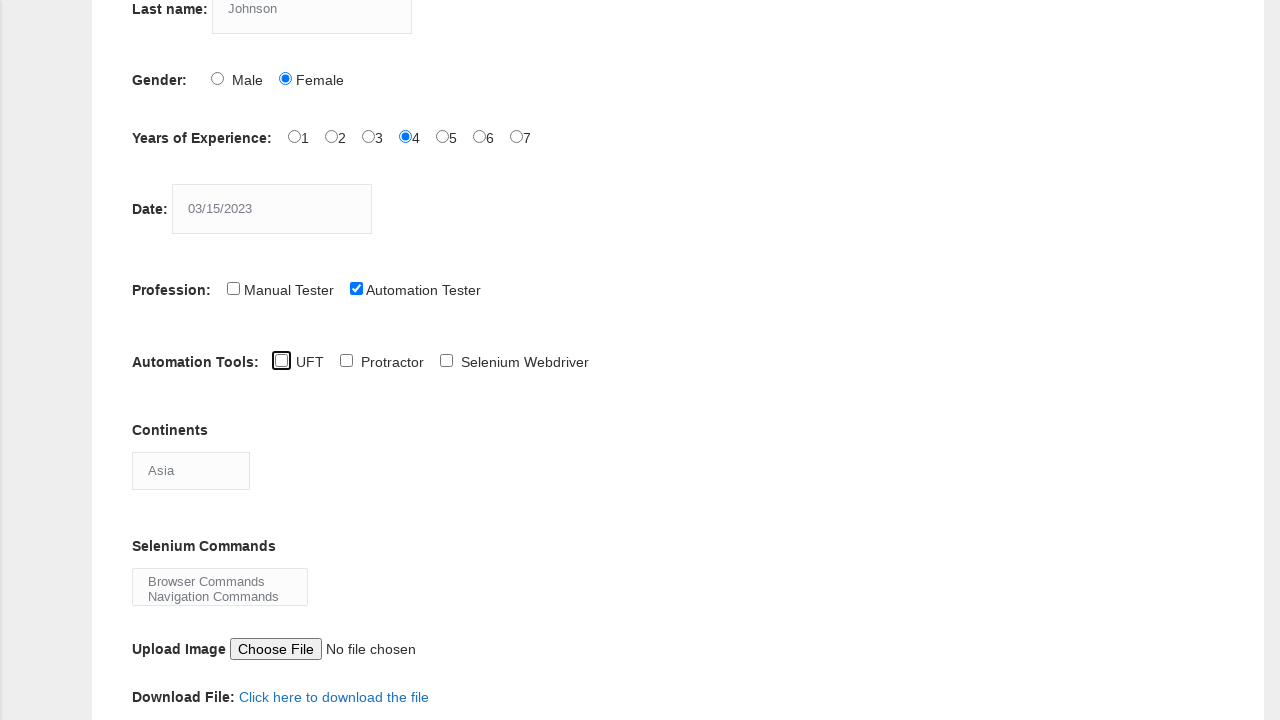

Pressed Tab to navigate forward (2nd)
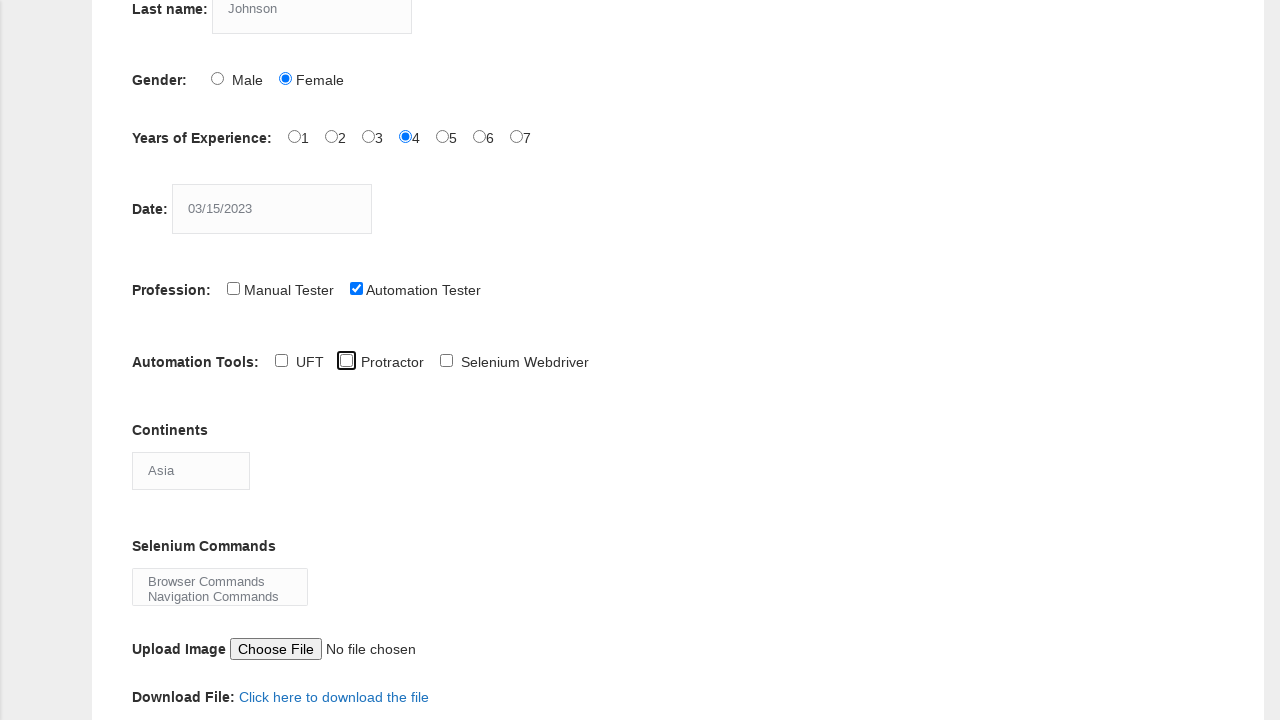

Pressed Tab to move to automation tools checkbox (3rd)
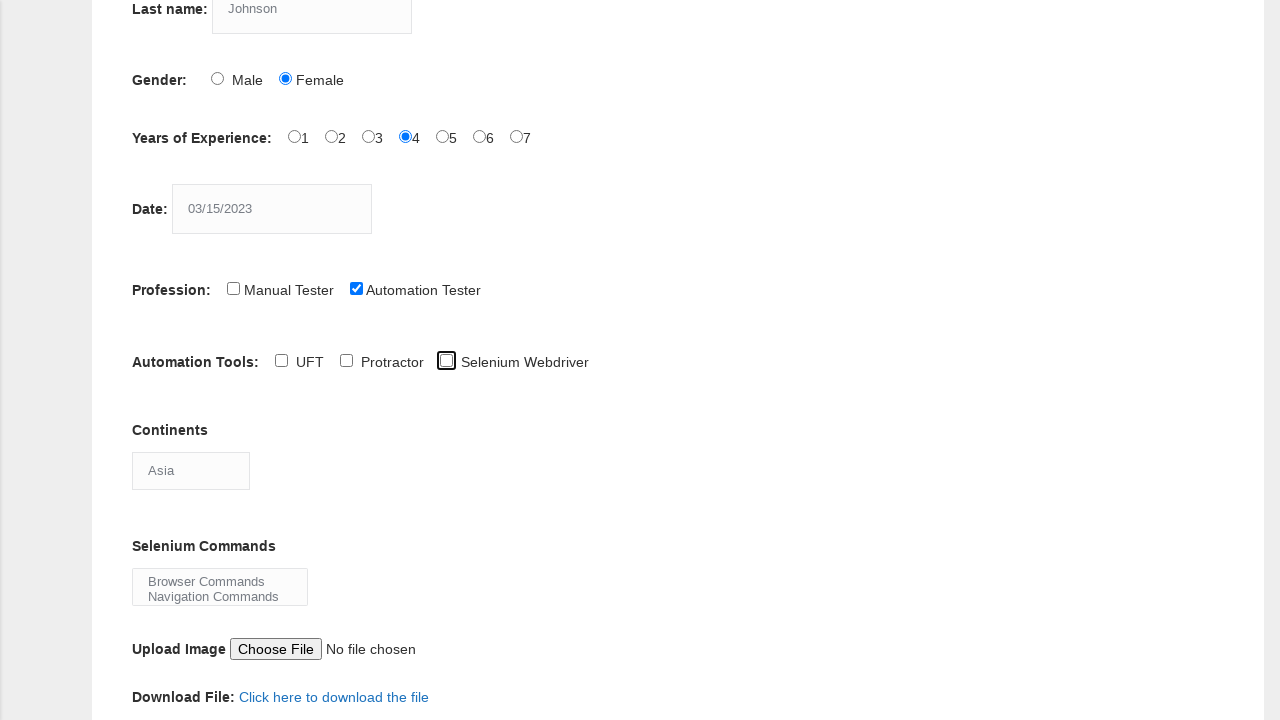

Pressed Space to select automation tools checkbox
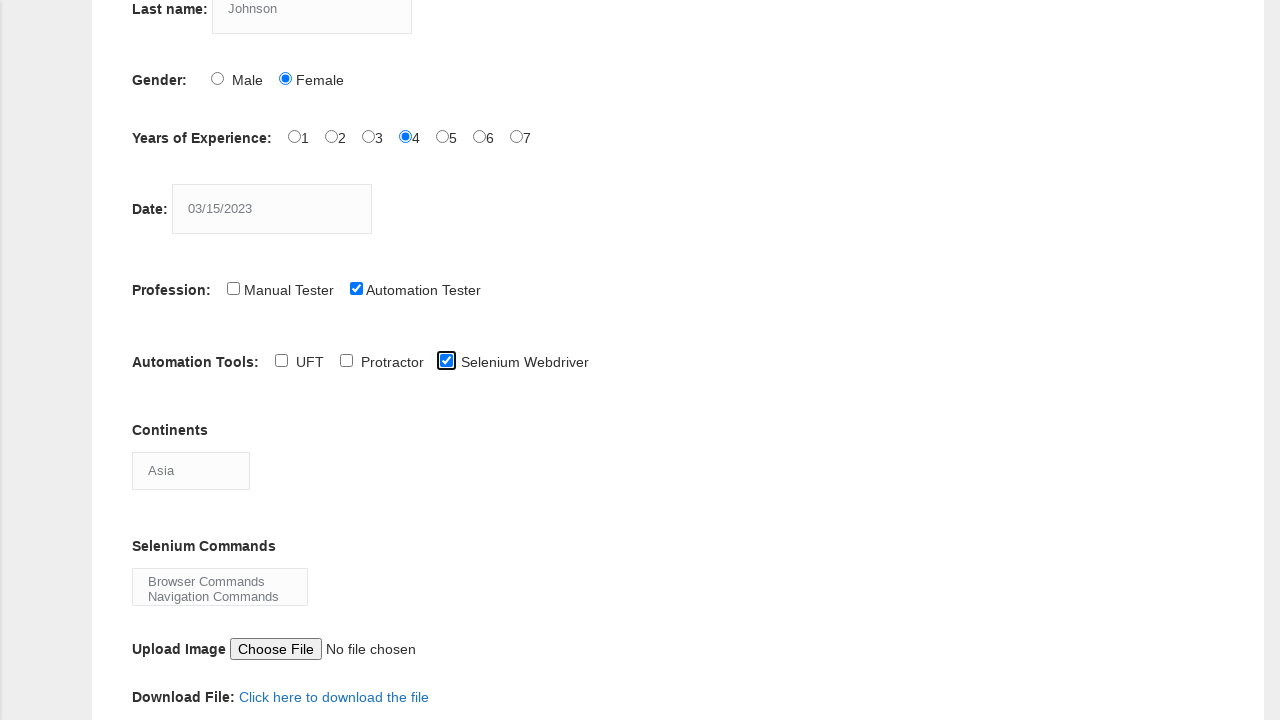

Pressed Tab to move to continents dropdown
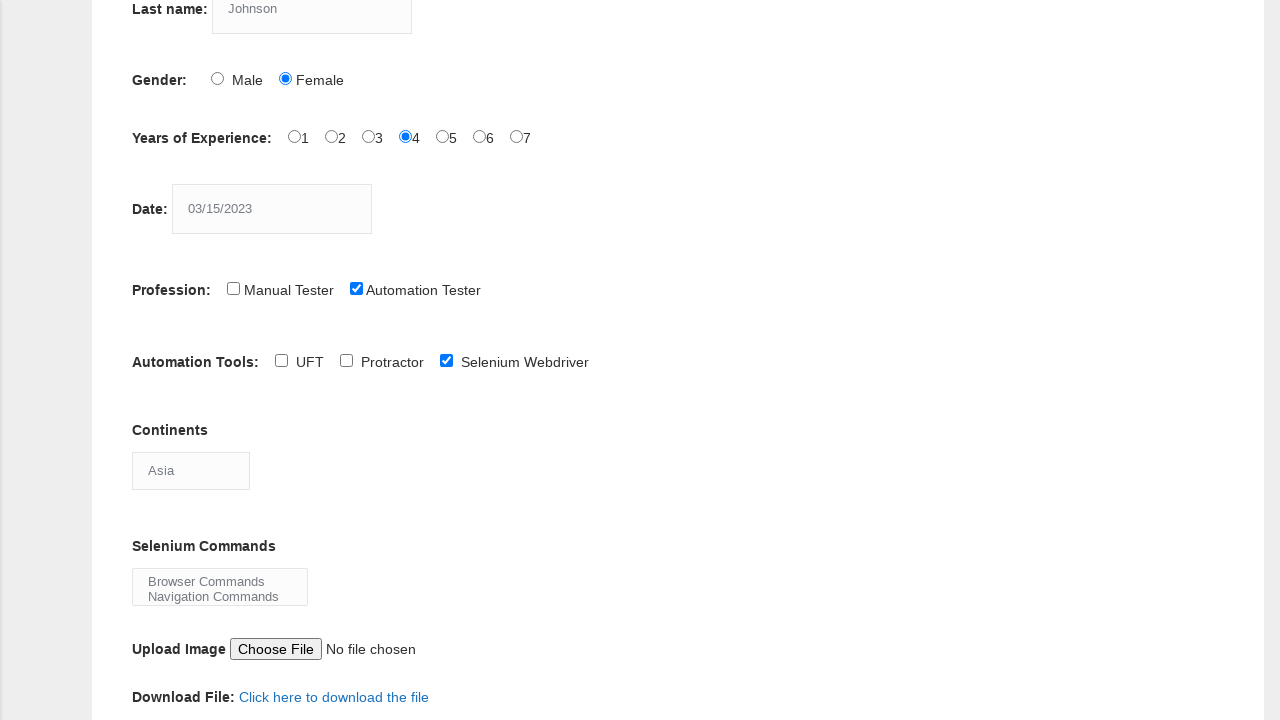

Typed 'Europe' in continents dropdown
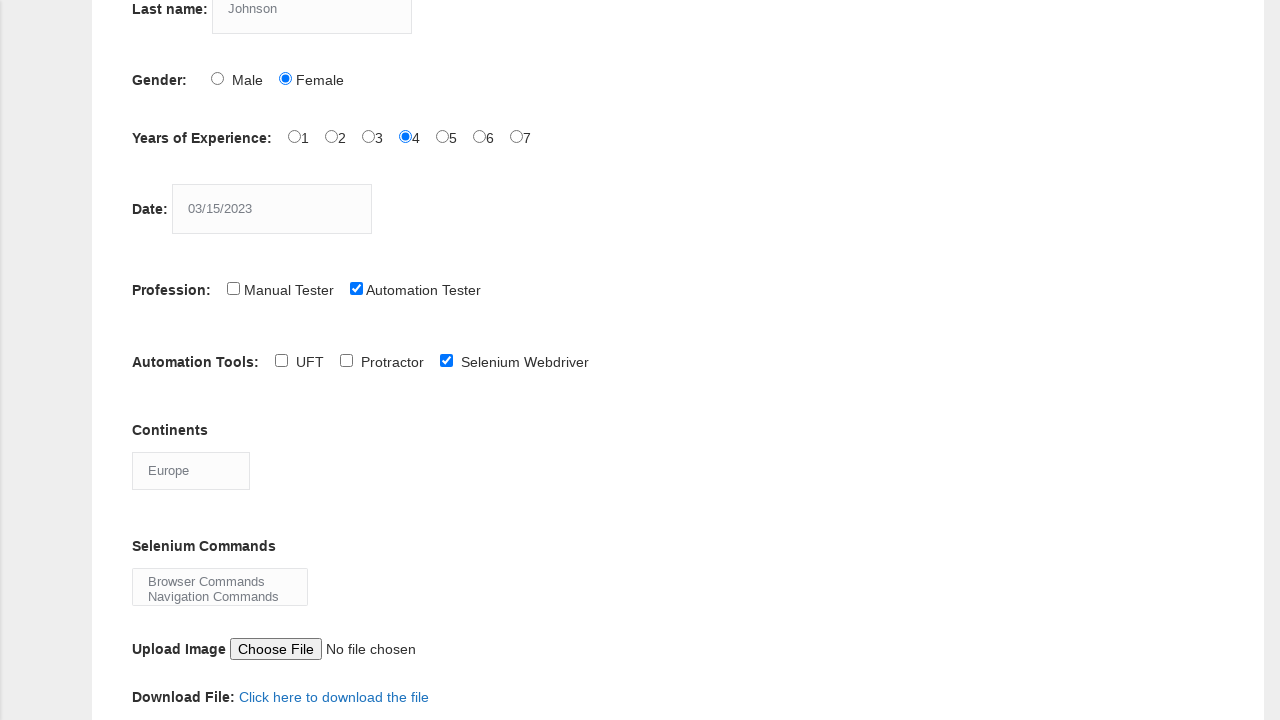

Pressed Tab to move to selenium commands multi-select field
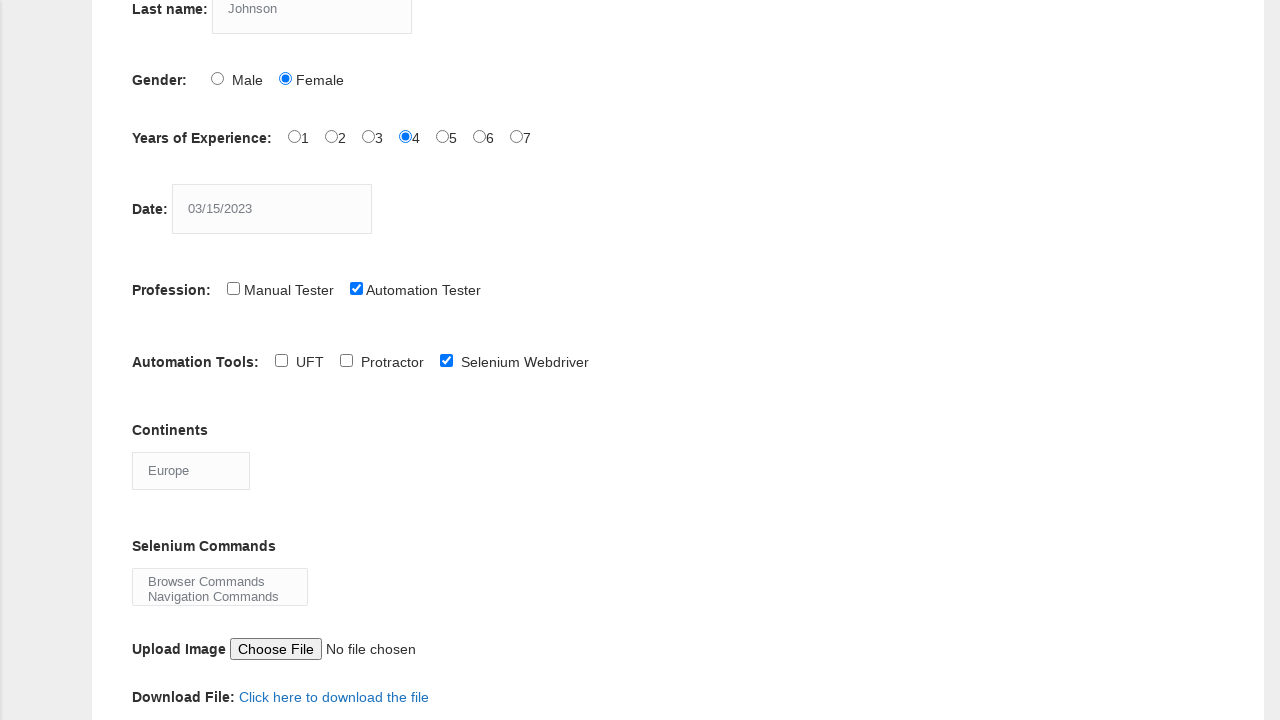

Pressed Control key down to enable multi-select mode
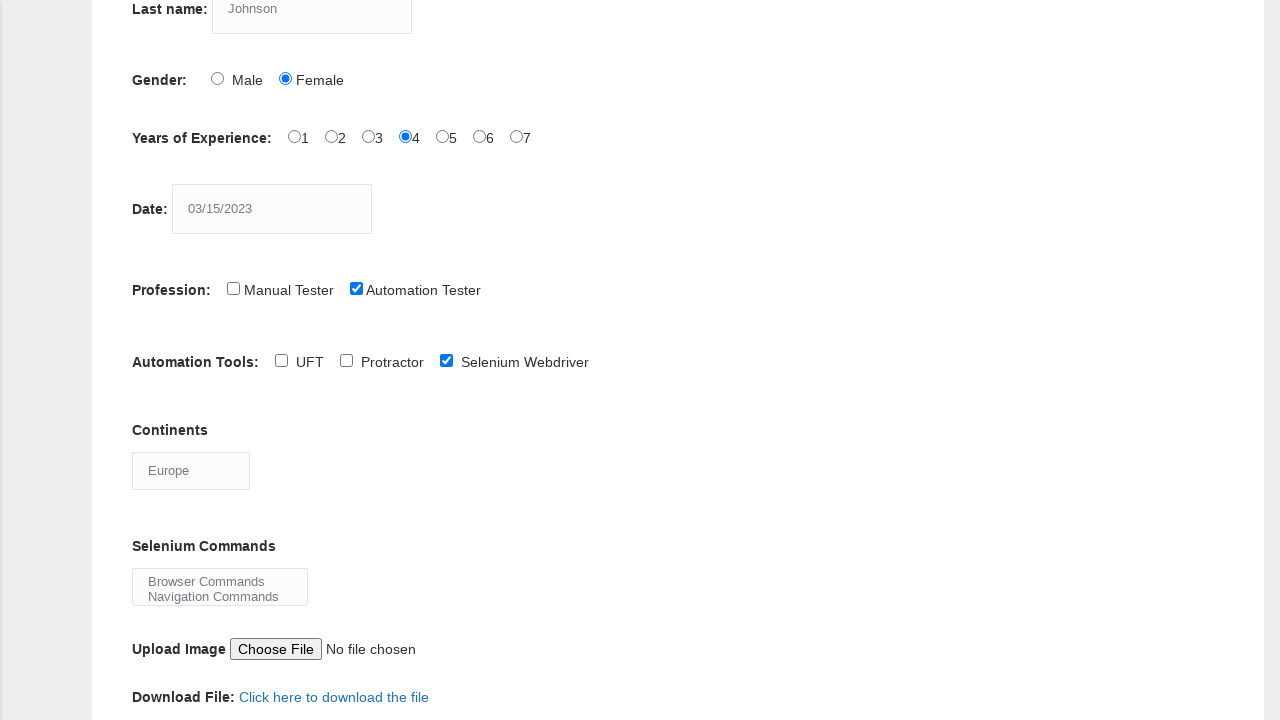

Pressed Space to select first selenium command option
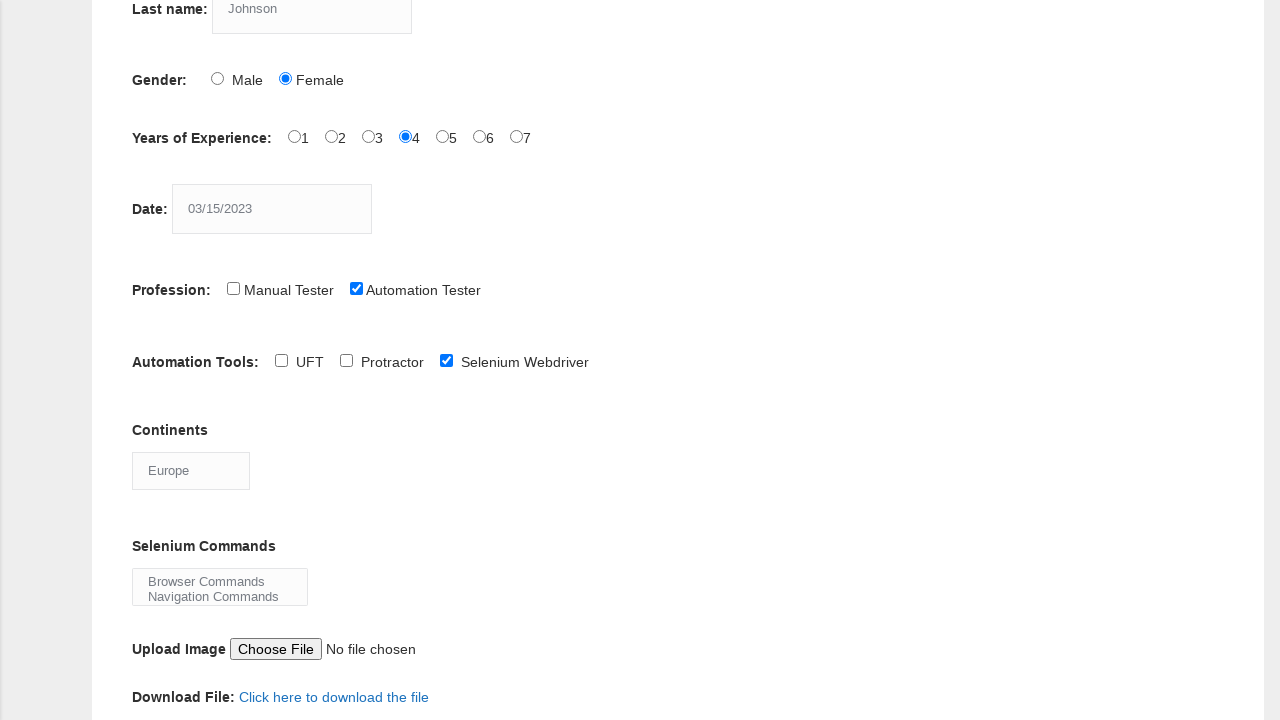

Released Control key
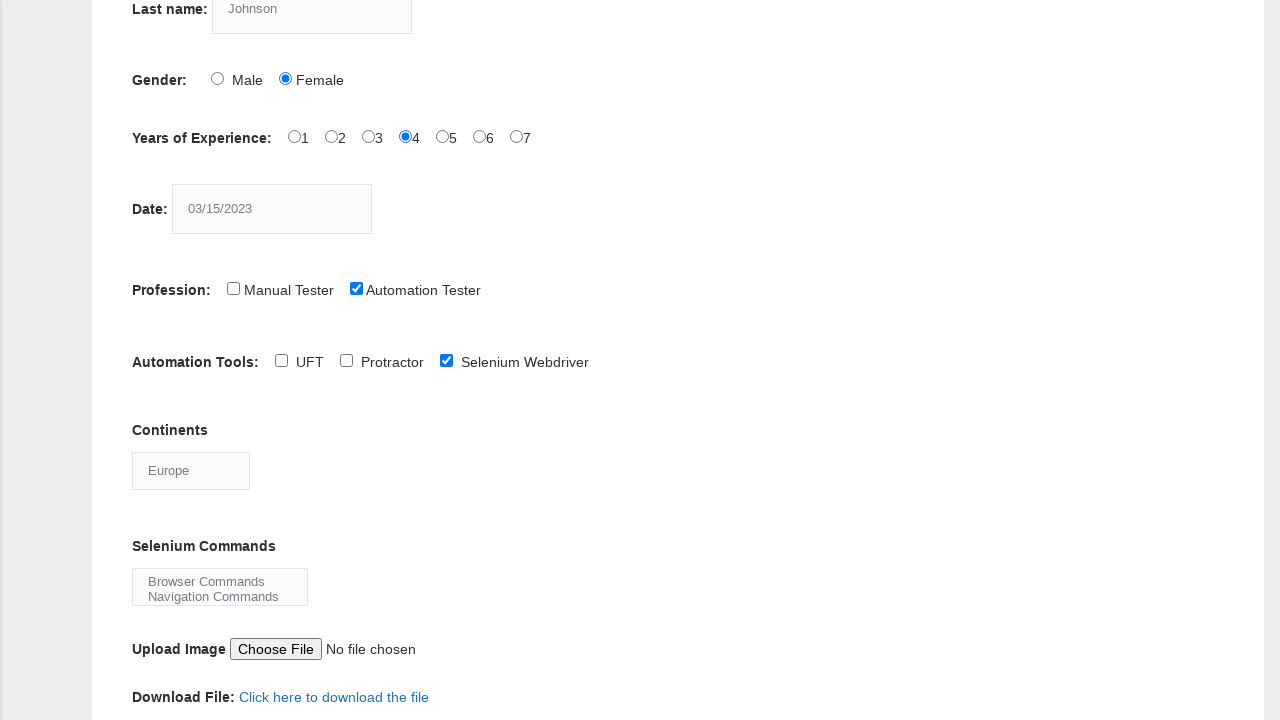

Pressed ArrowDown to navigate to next selenium command option
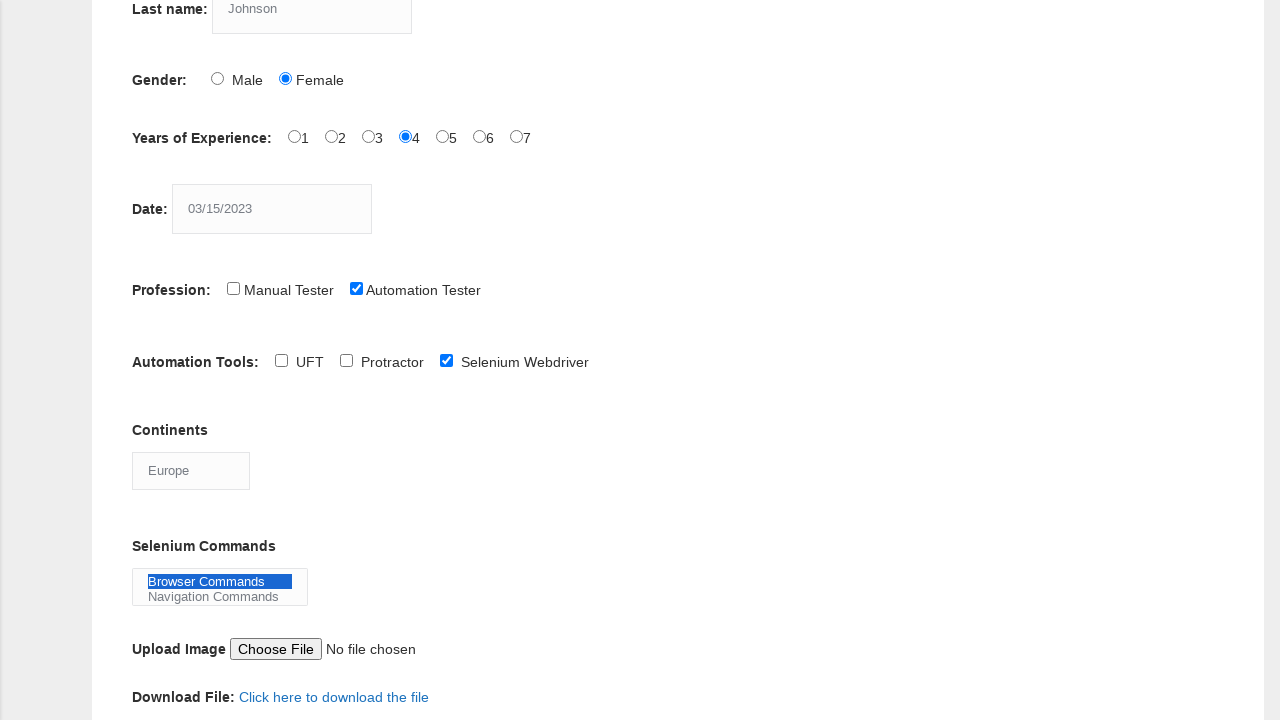

Pressed Space to select second selenium command option
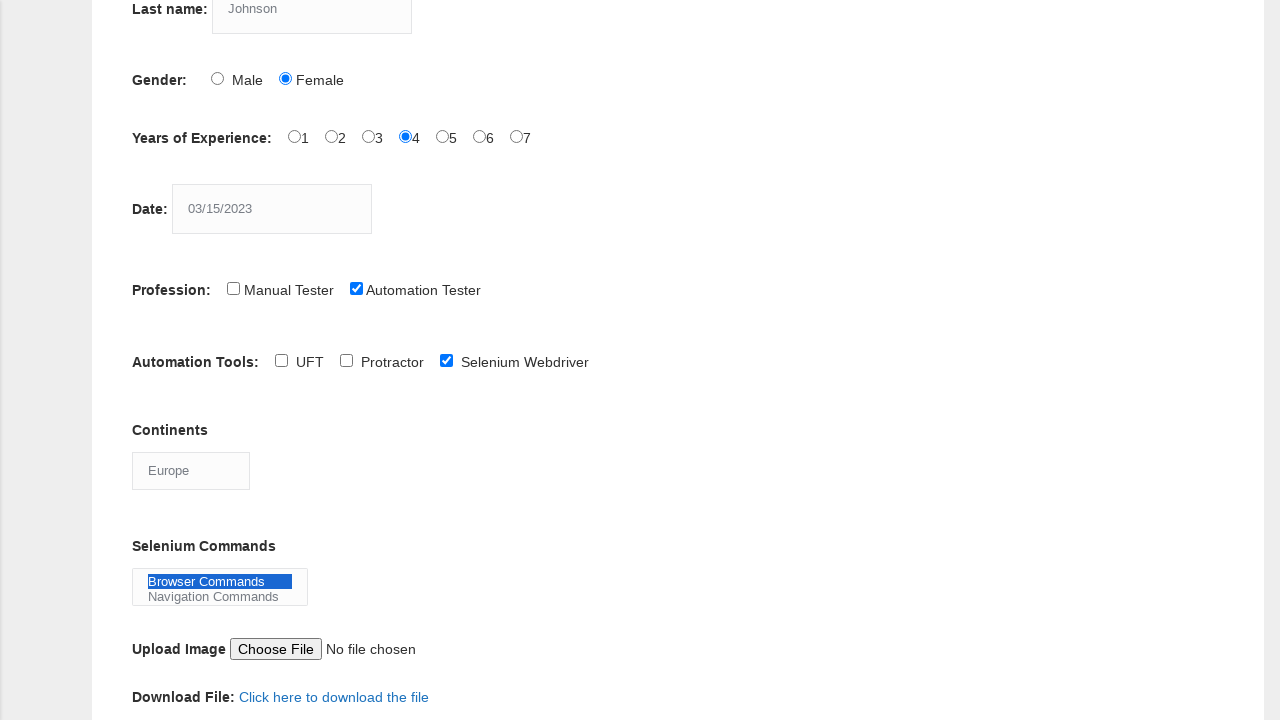

Pressed ArrowDown to navigate to third selenium command option
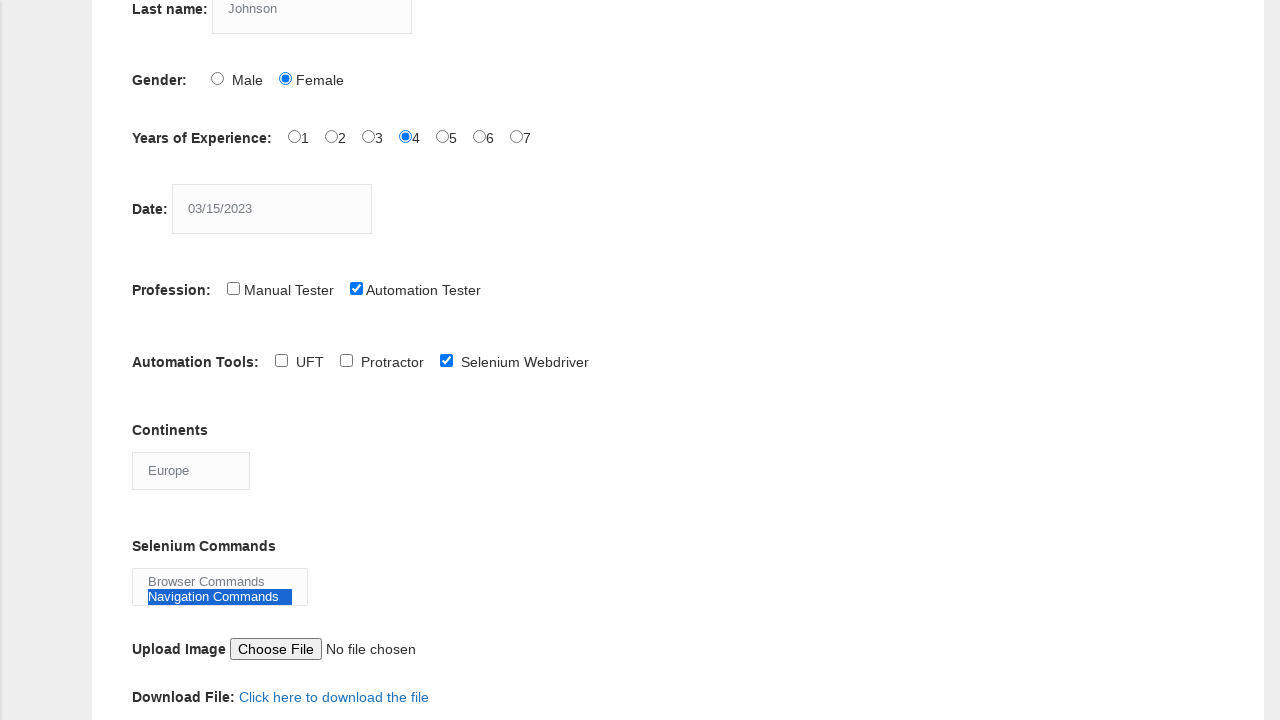

Pressed Space to select third selenium command option
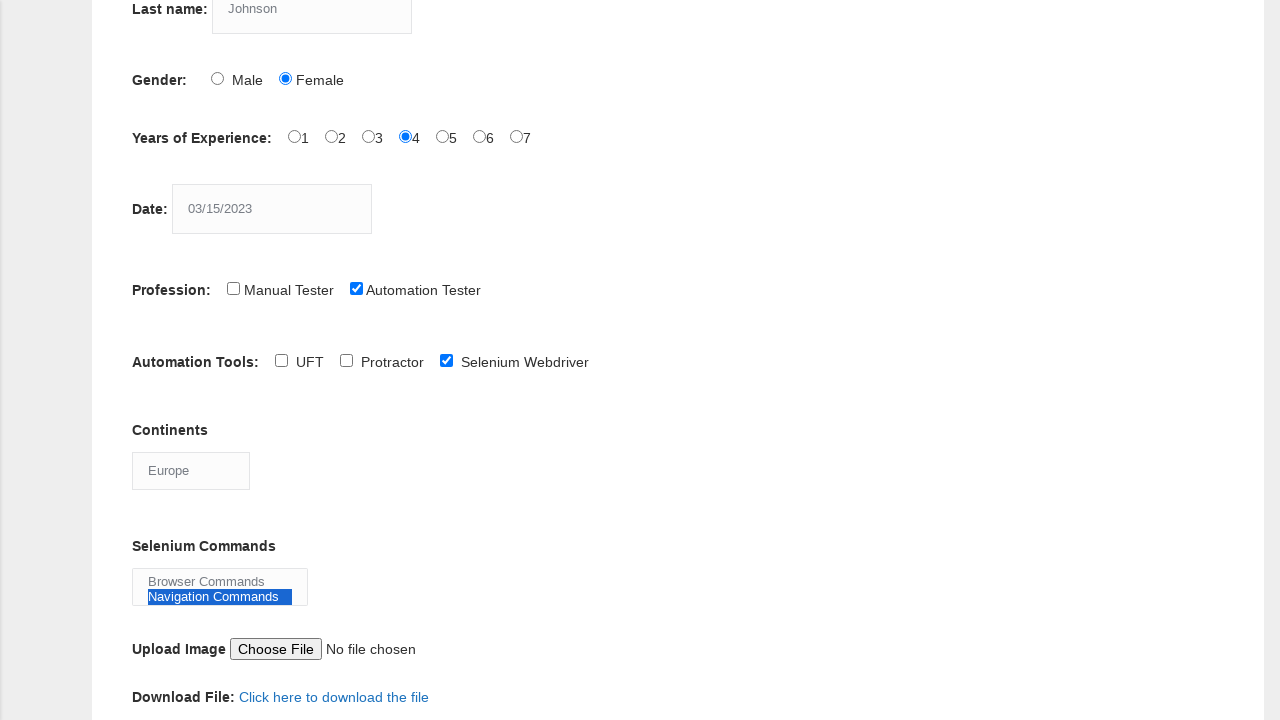

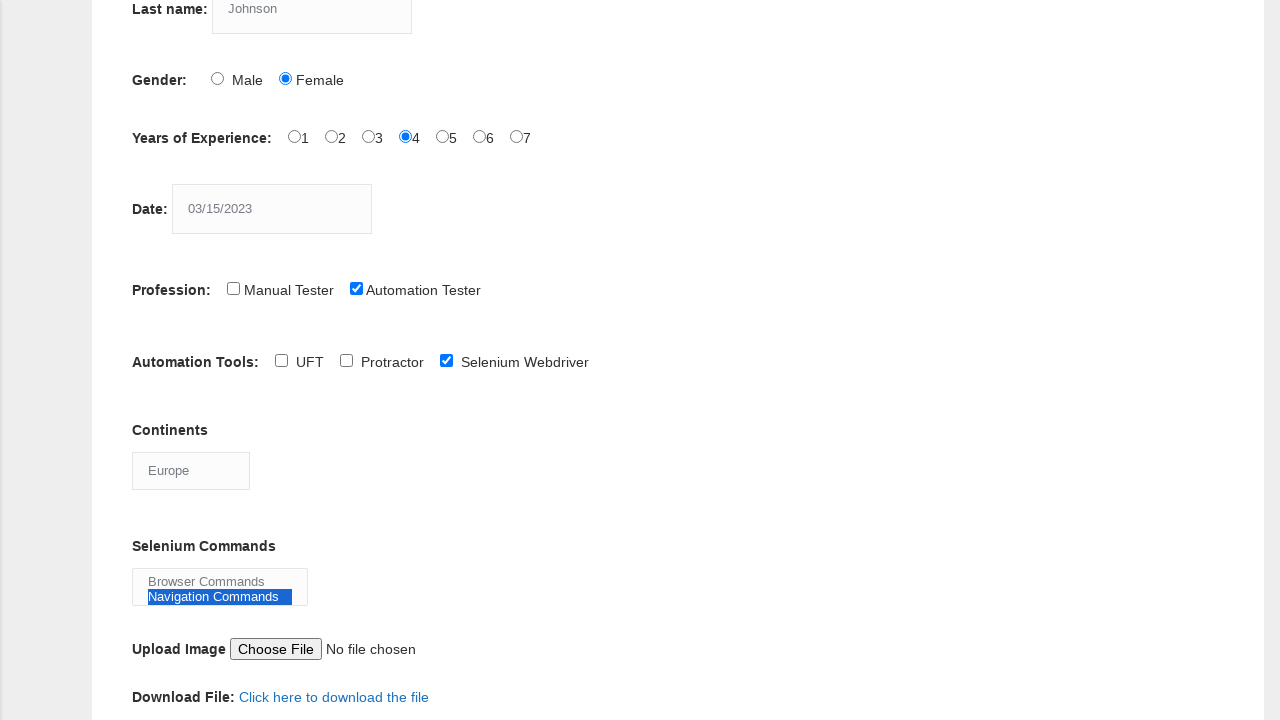